Tests simple drag and drop functionality by dragging column A to column B position

Starting URL: https://the-internet.herokuapp.com/drag_and_drop

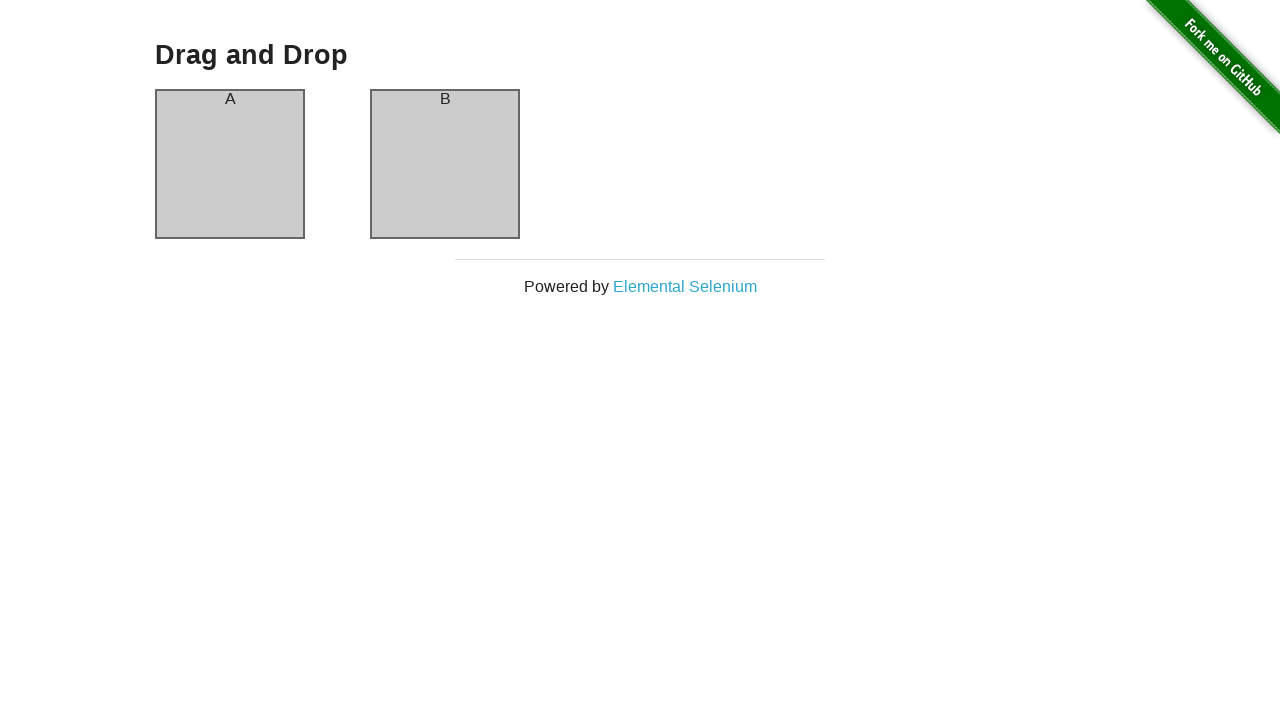

Located column A element
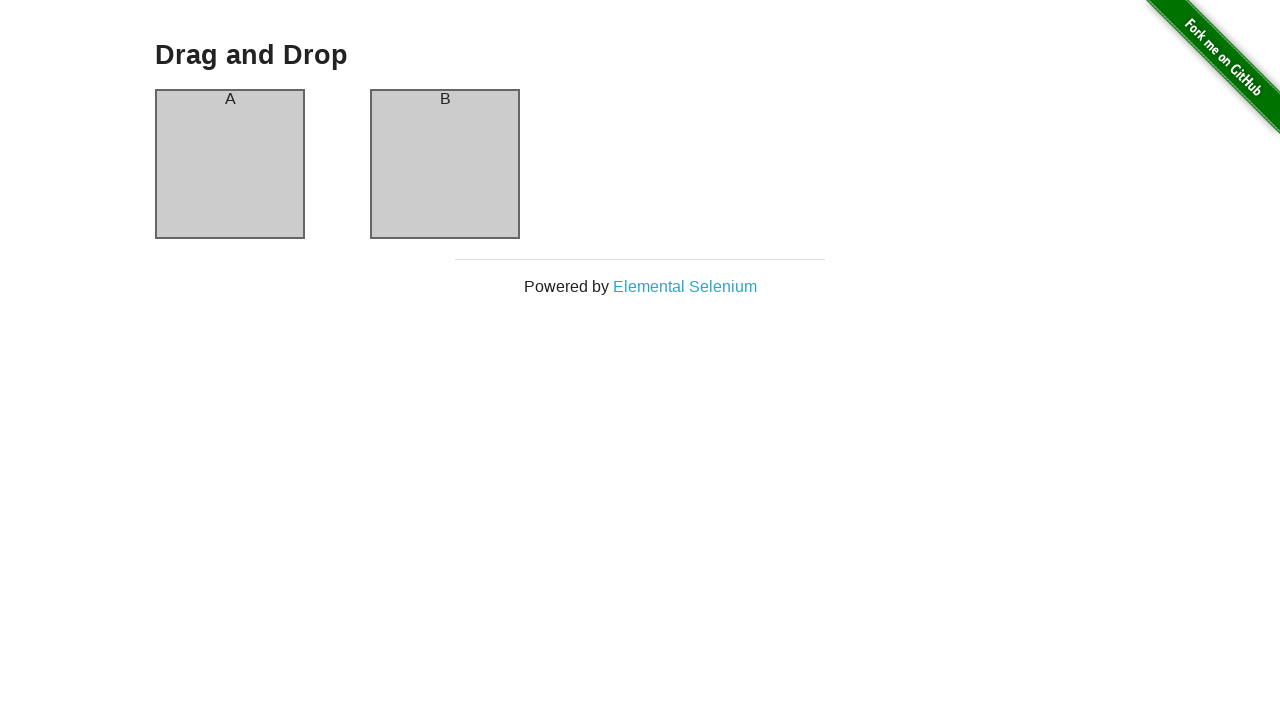

Located column B element
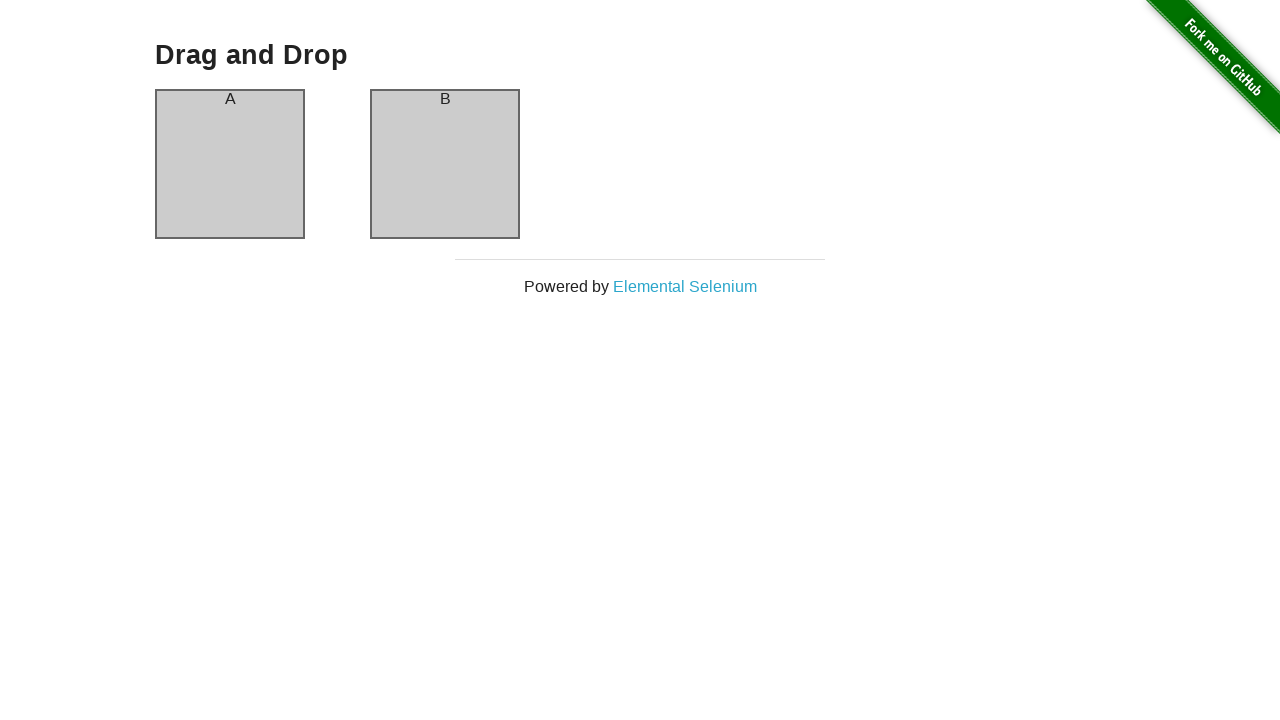

Dragged column A to column B position at (445, 164)
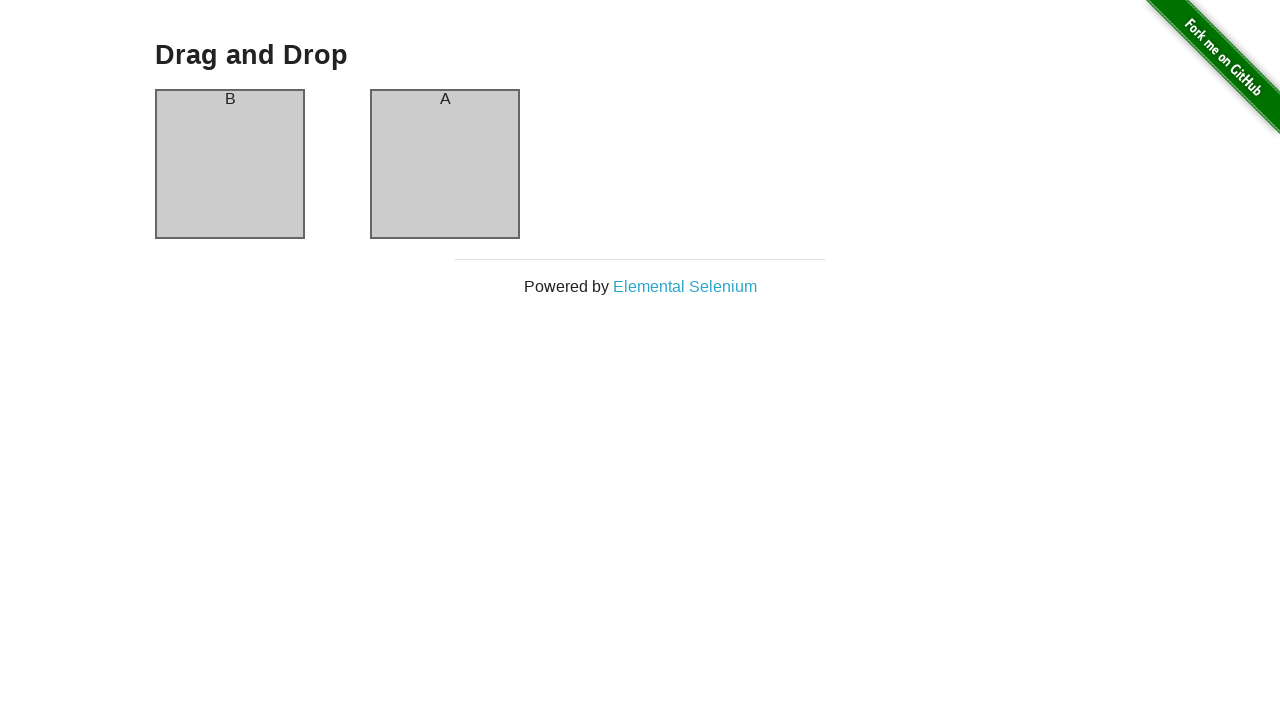

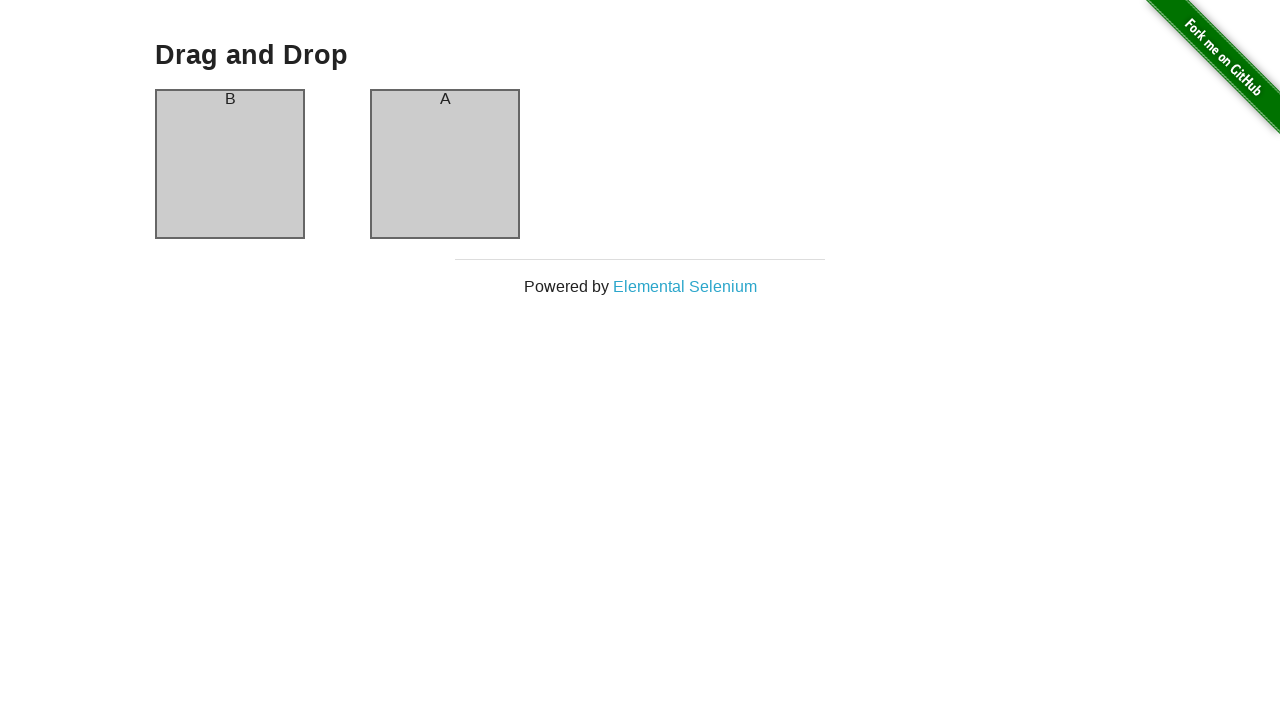